Tests the todo list functionality on the AngularJS homepage by adding a new todo item and verifying it was added correctly

Starting URL: https://angularjs.org

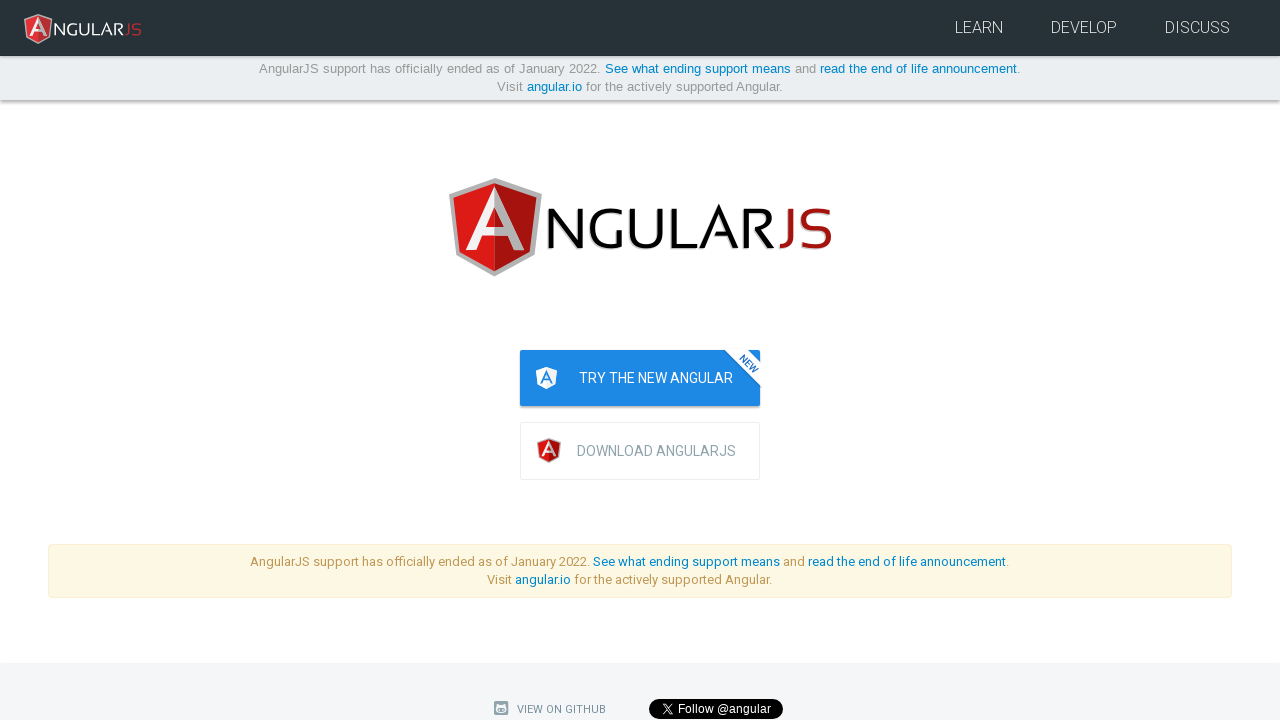

Filled todo input field with 'Writing tests!!' on input[ng-model="todoList.todoText"]
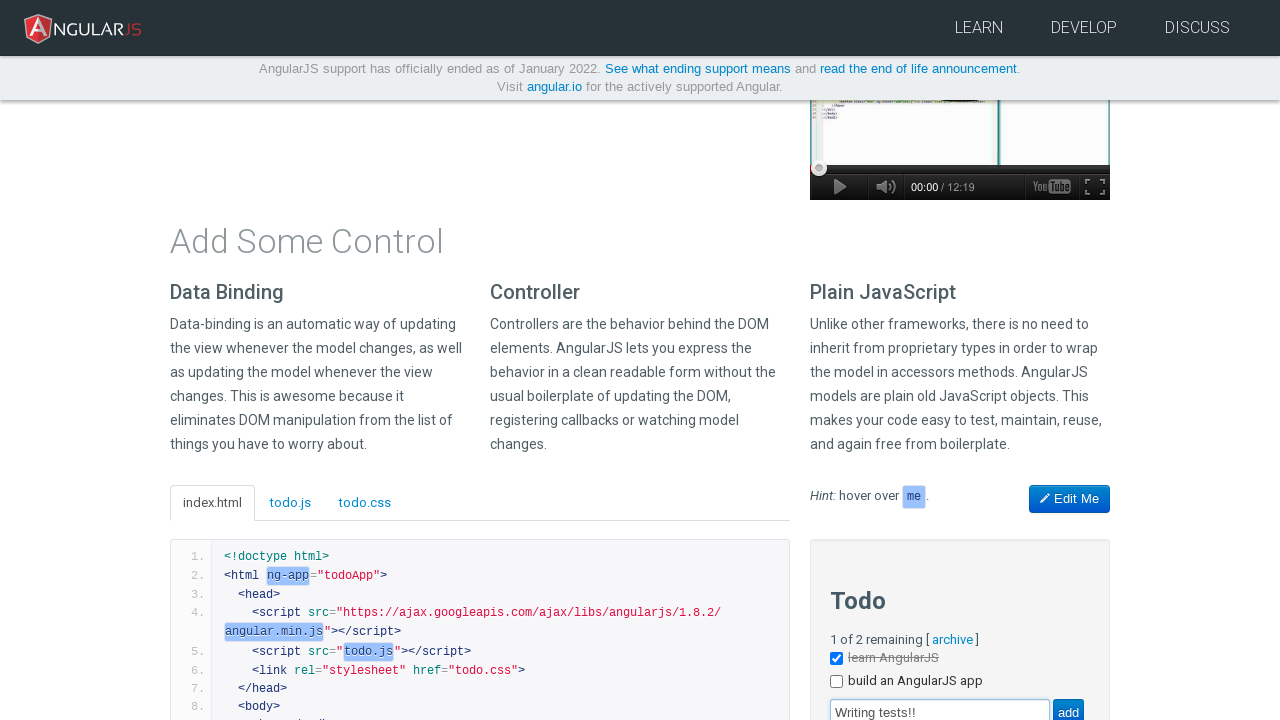

Clicked add button to submit new todo item at (1068, 706) on [value="add"]
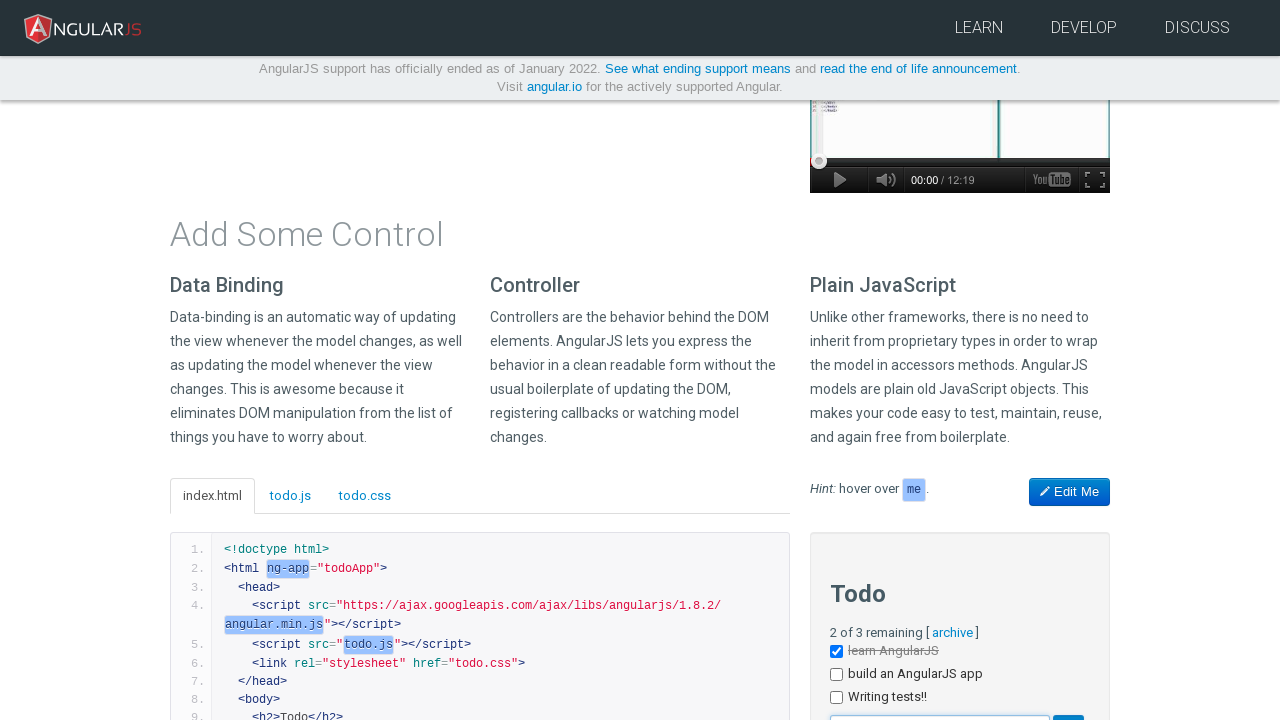

Verified new todo item 'Writing tests!!' was added to the list
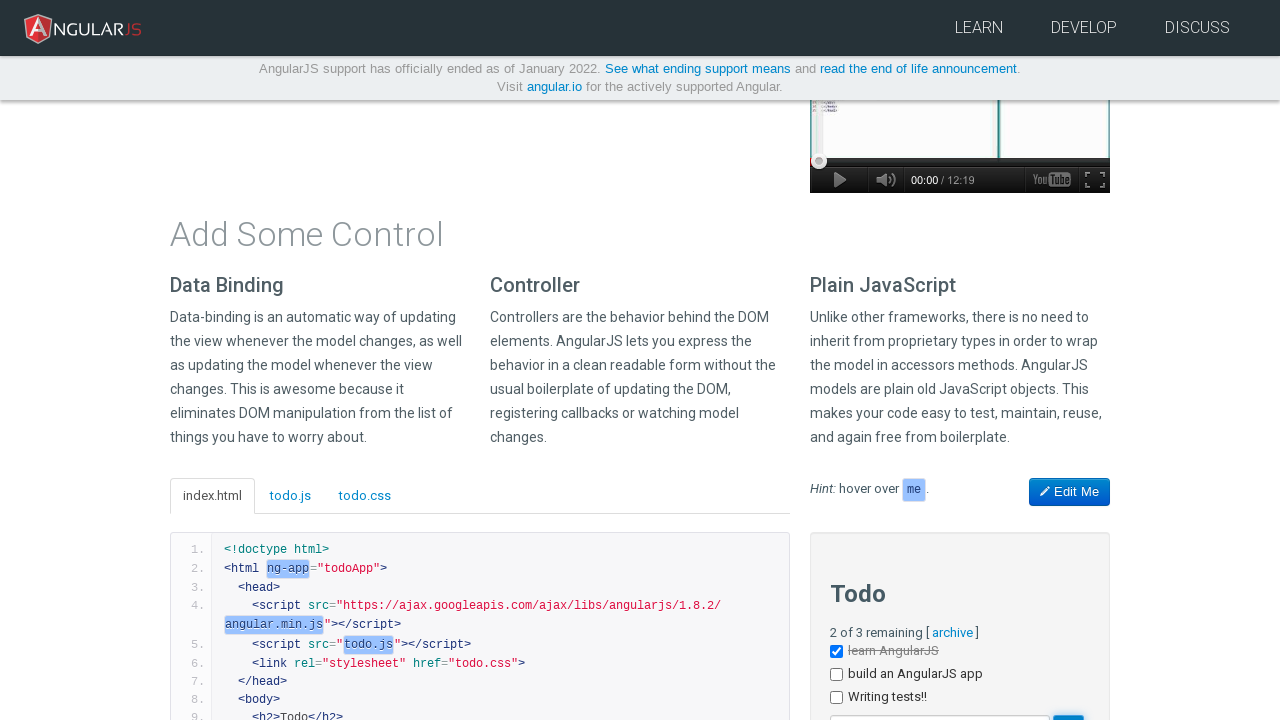

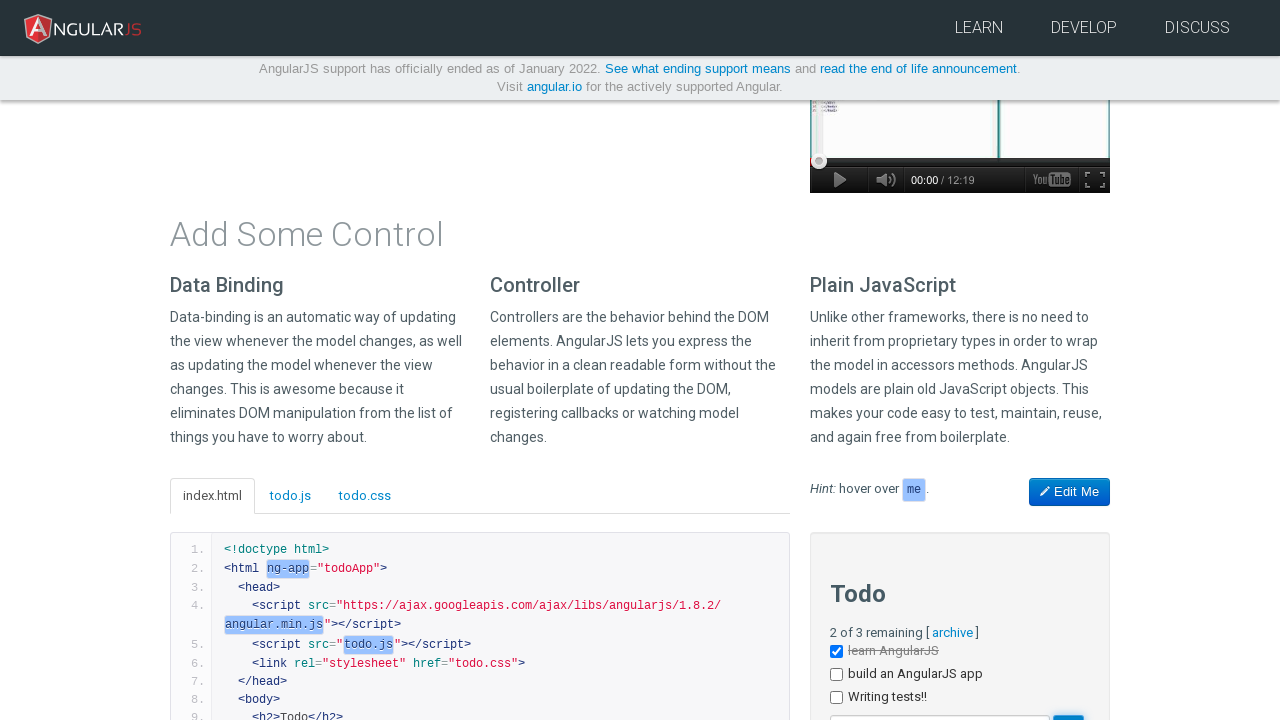